Tests an e-commerce checkout flow by searching for products containing "ca", adding Cashews to cart, and proceeding through checkout to place an order.

Starting URL: https://rahulshettyacademy.com/seleniumPractise/#/

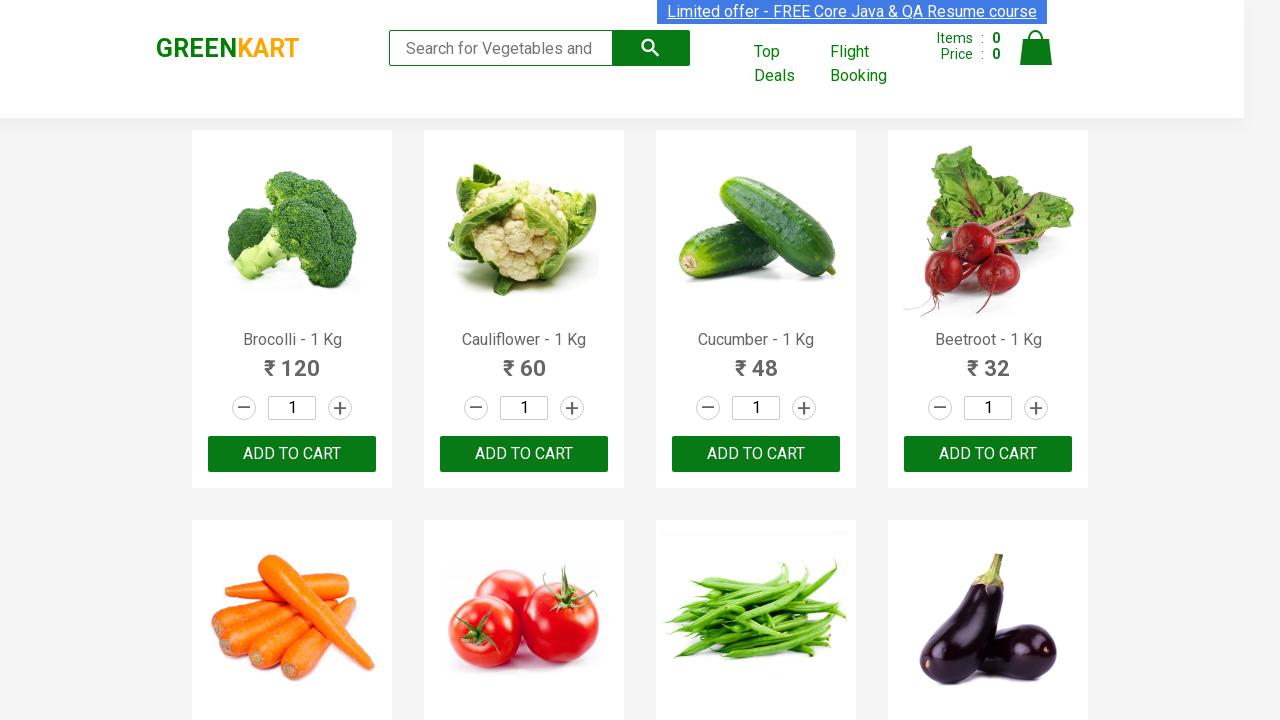

Filled search box with 'ca' on .search-keyword
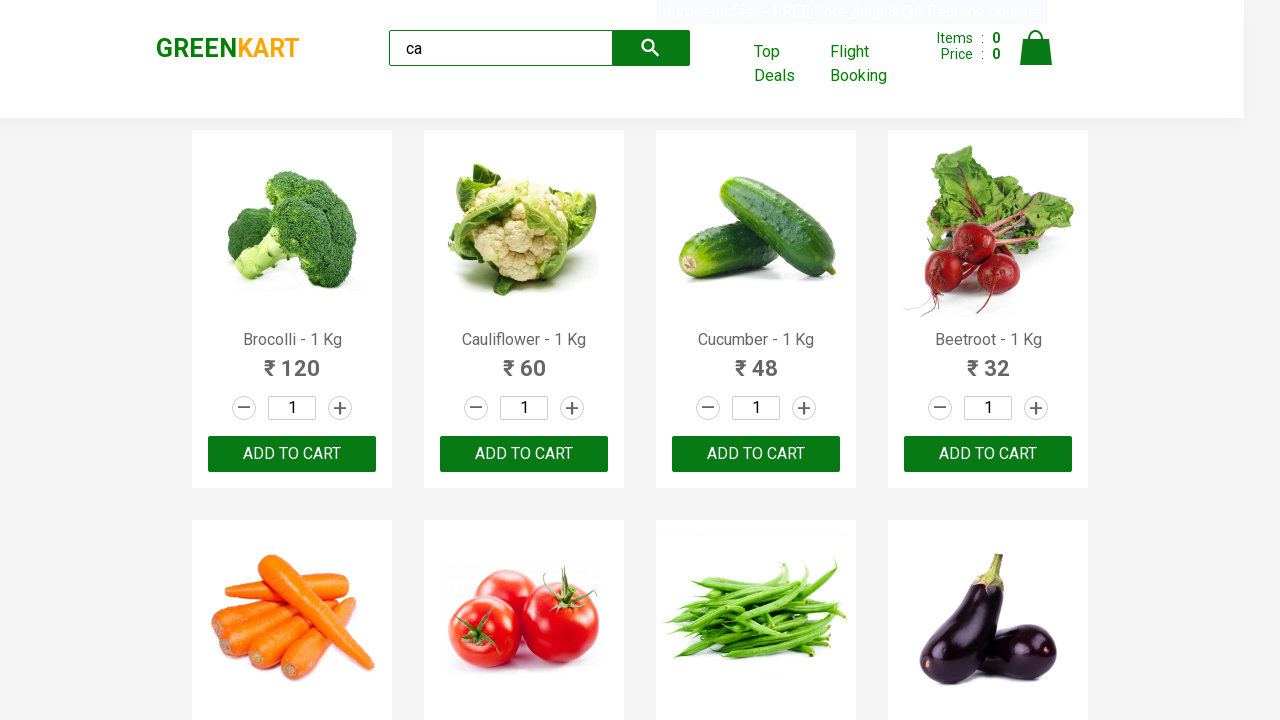

Waited 2 seconds for search results to load
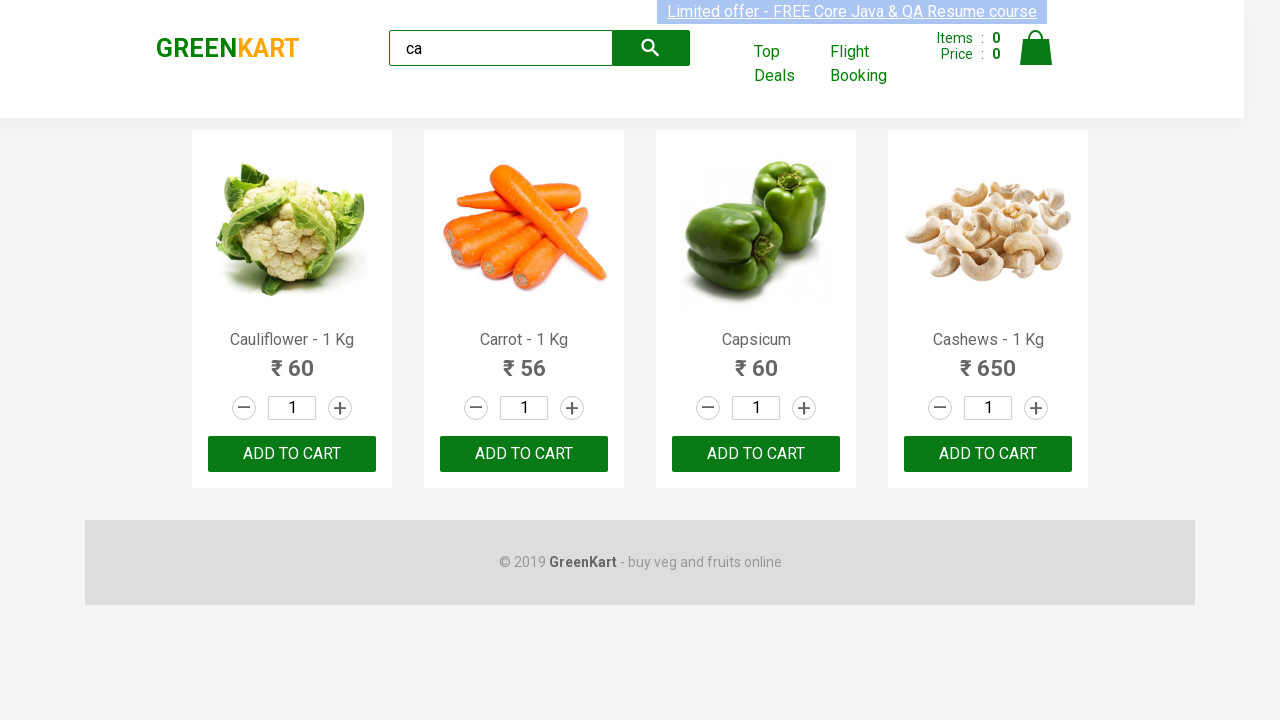

Located all product elements on the page
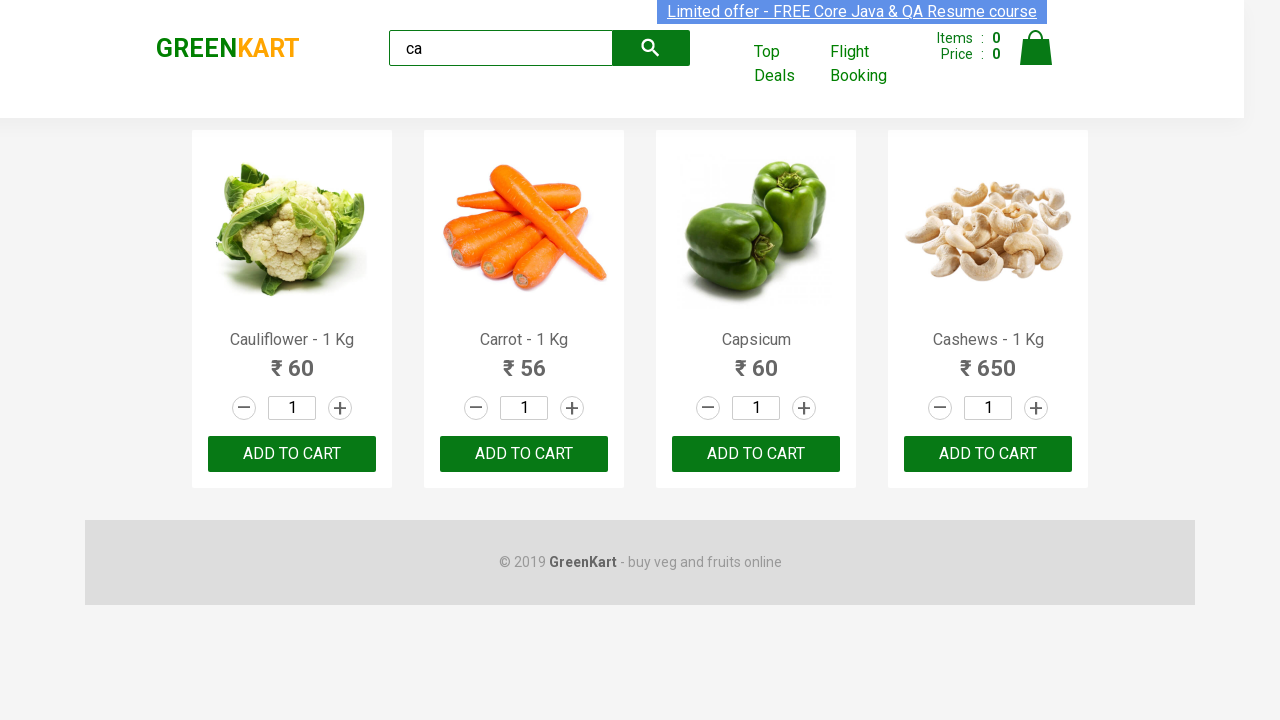

Retrieved product name: Cauliflower - 1 Kg
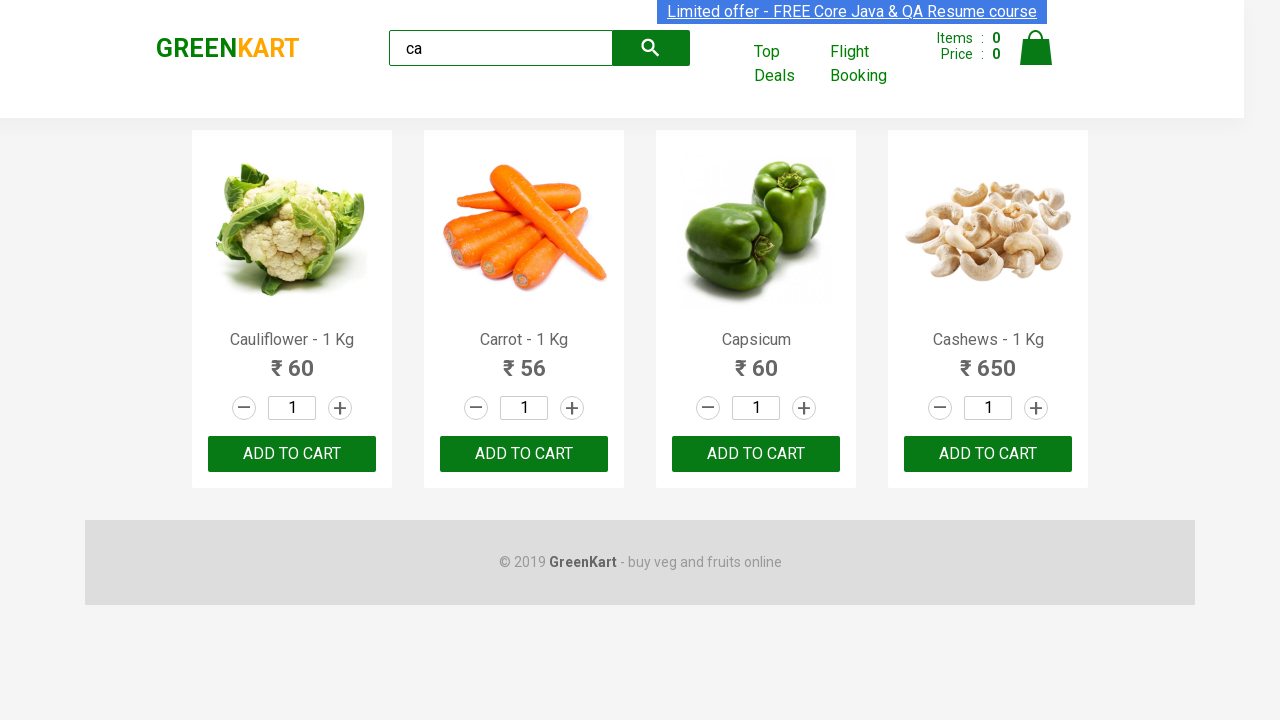

Retrieved product name: Carrot - 1 Kg
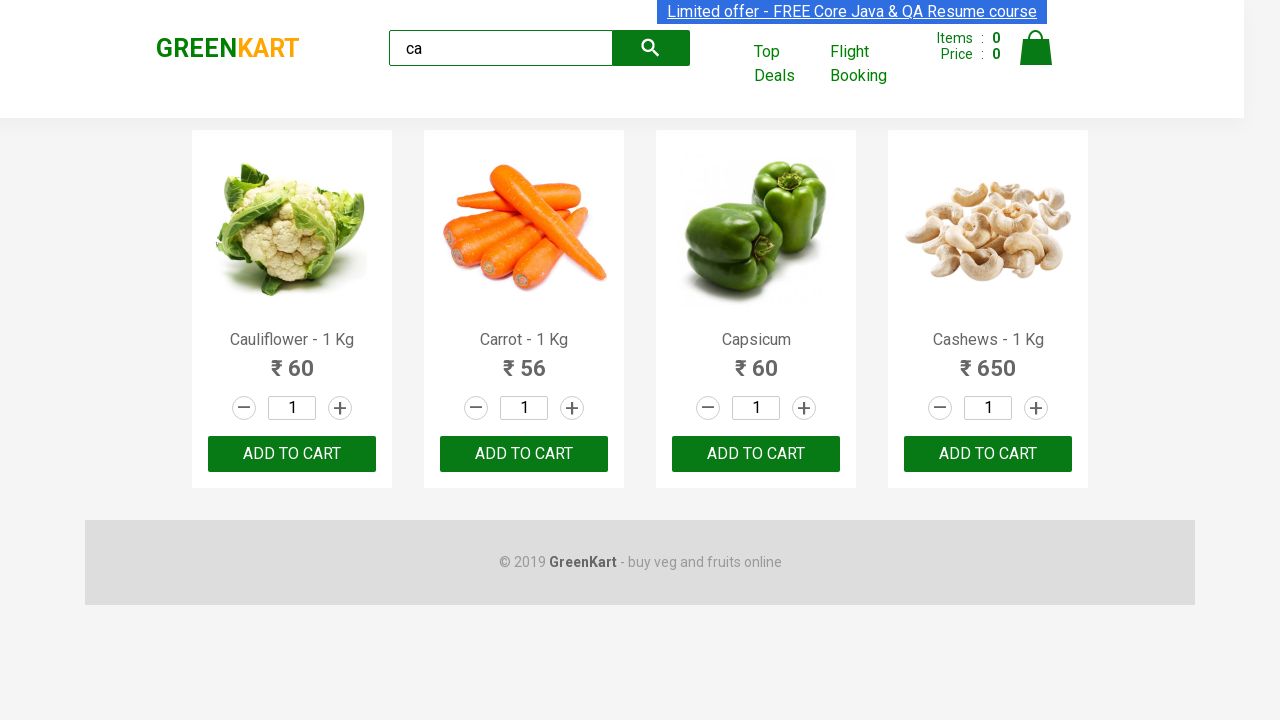

Retrieved product name: Capsicum
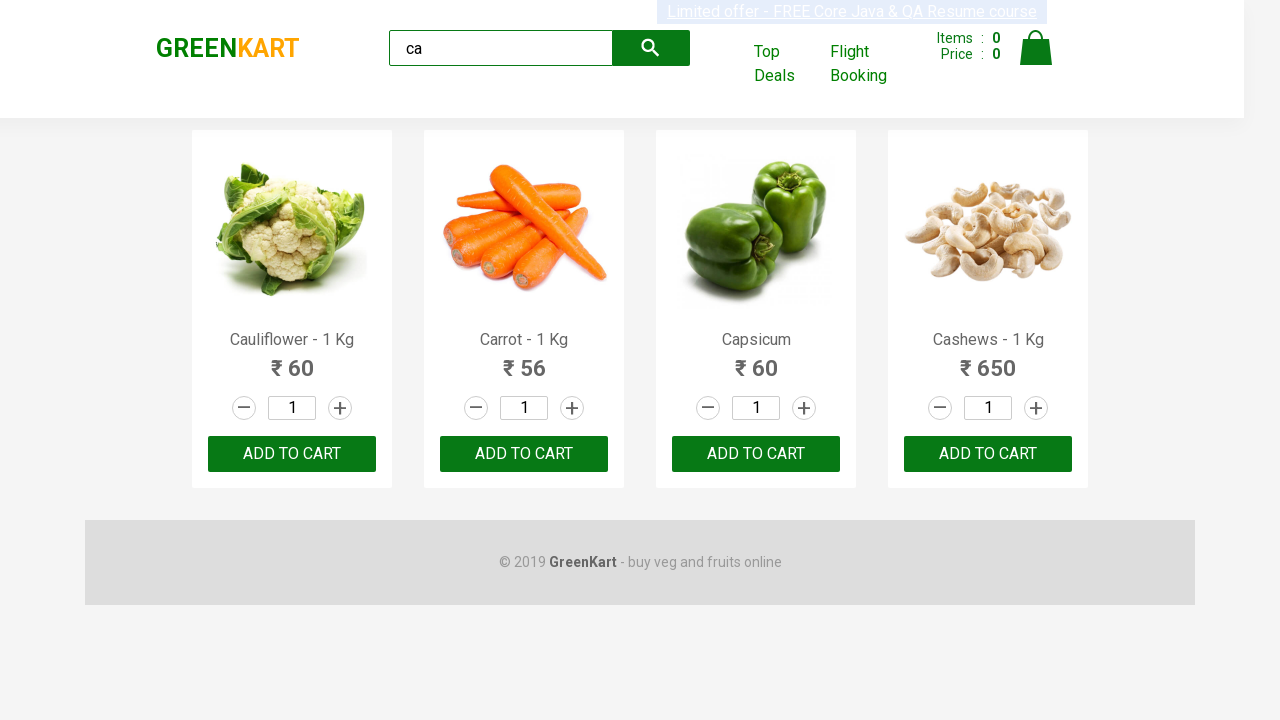

Retrieved product name: Cashews - 1 Kg
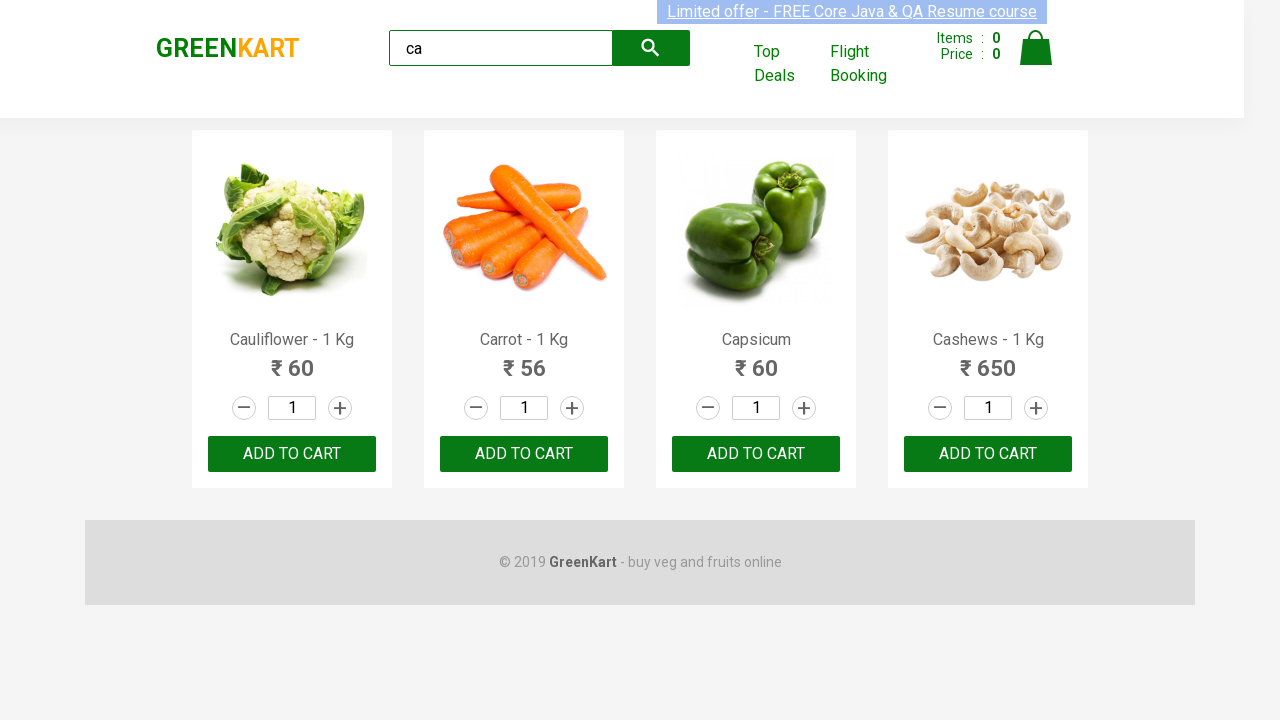

Clicked Add to Cart button for Cashews product at (988, 454) on .products .product >> nth=3 >> button
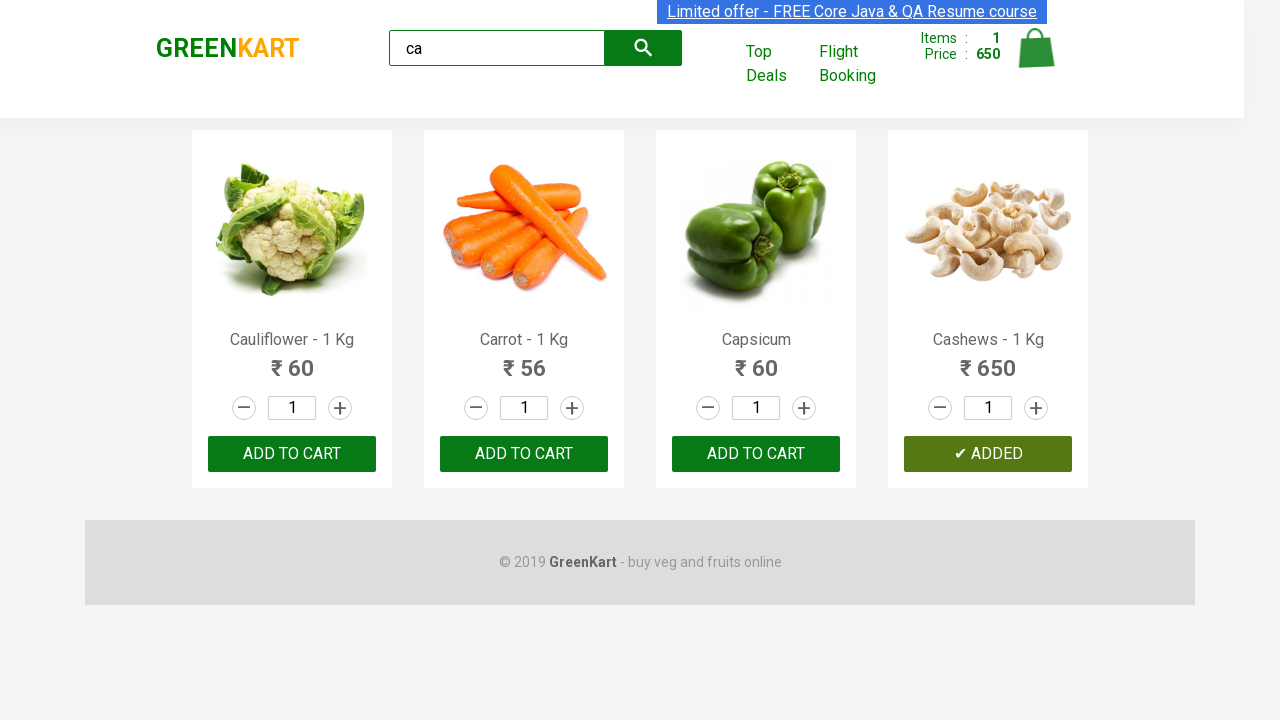

Clicked cart icon to view cart at (1036, 48) on .cart-icon > img
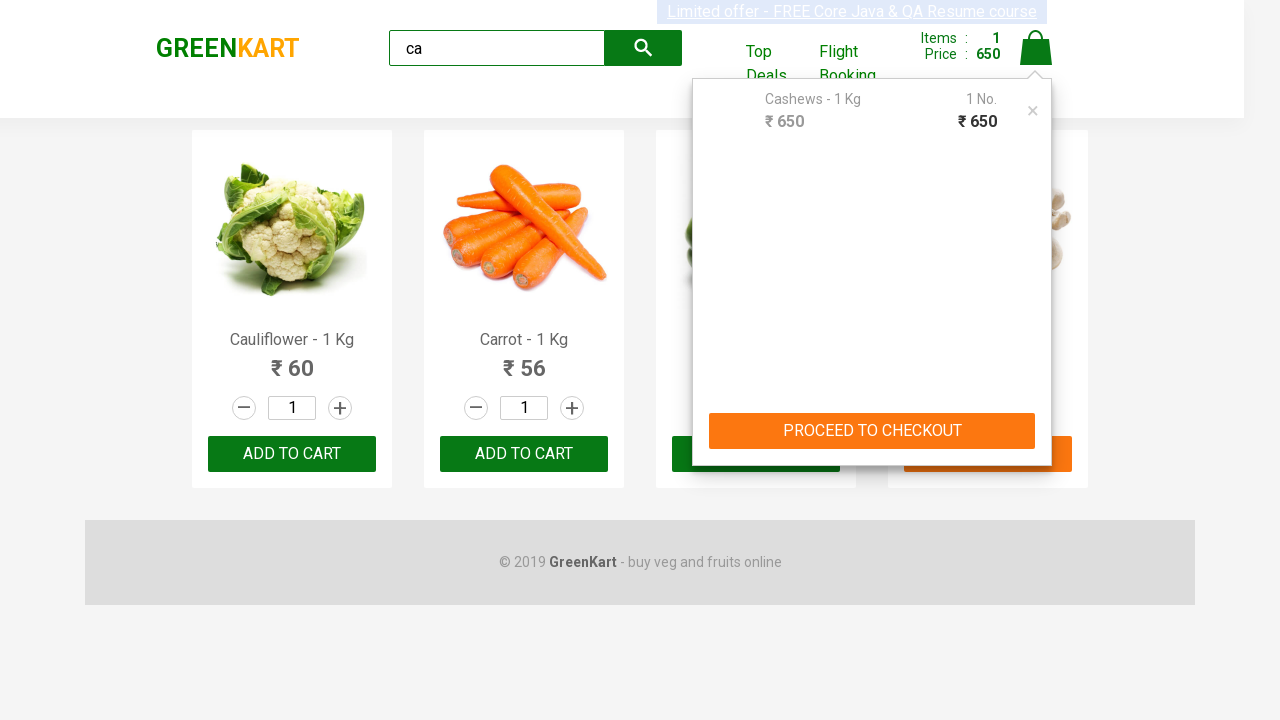

Clicked PROCEED TO CHECKOUT button at (872, 431) on text=PROCEED TO CHECKOUT
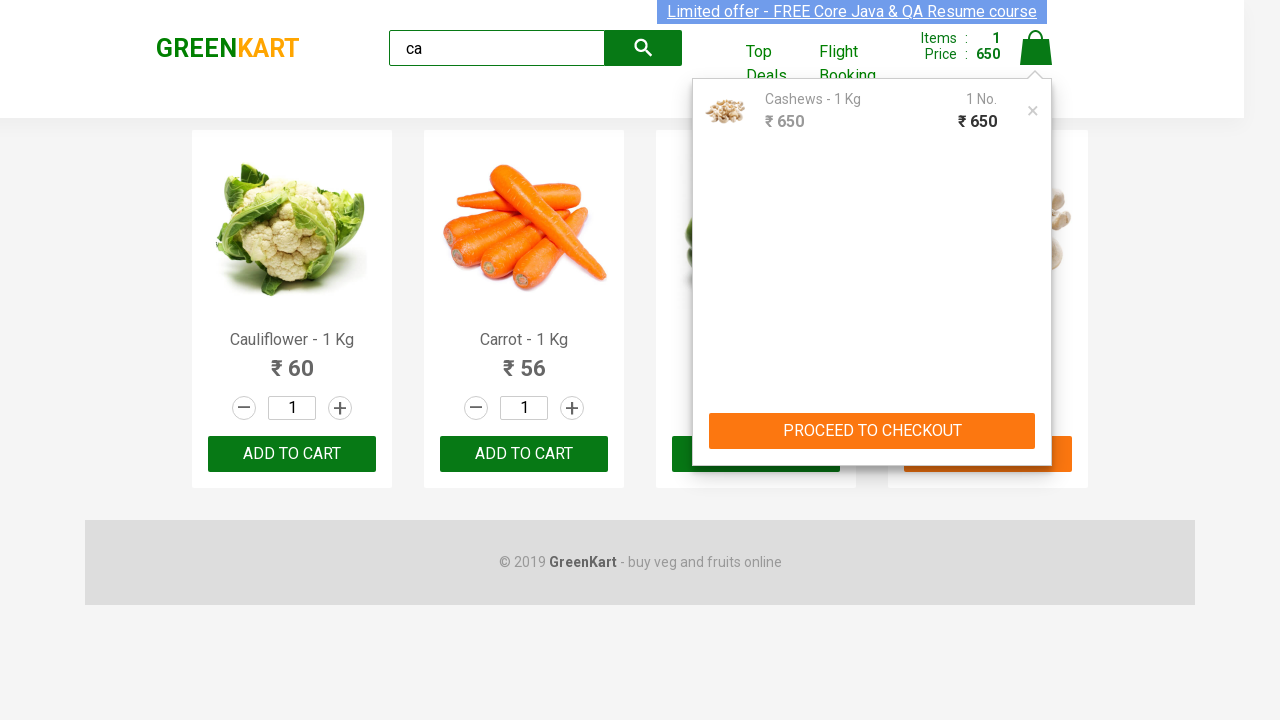

Clicked Place Order button to complete checkout at (1036, 420) on text=Place Order
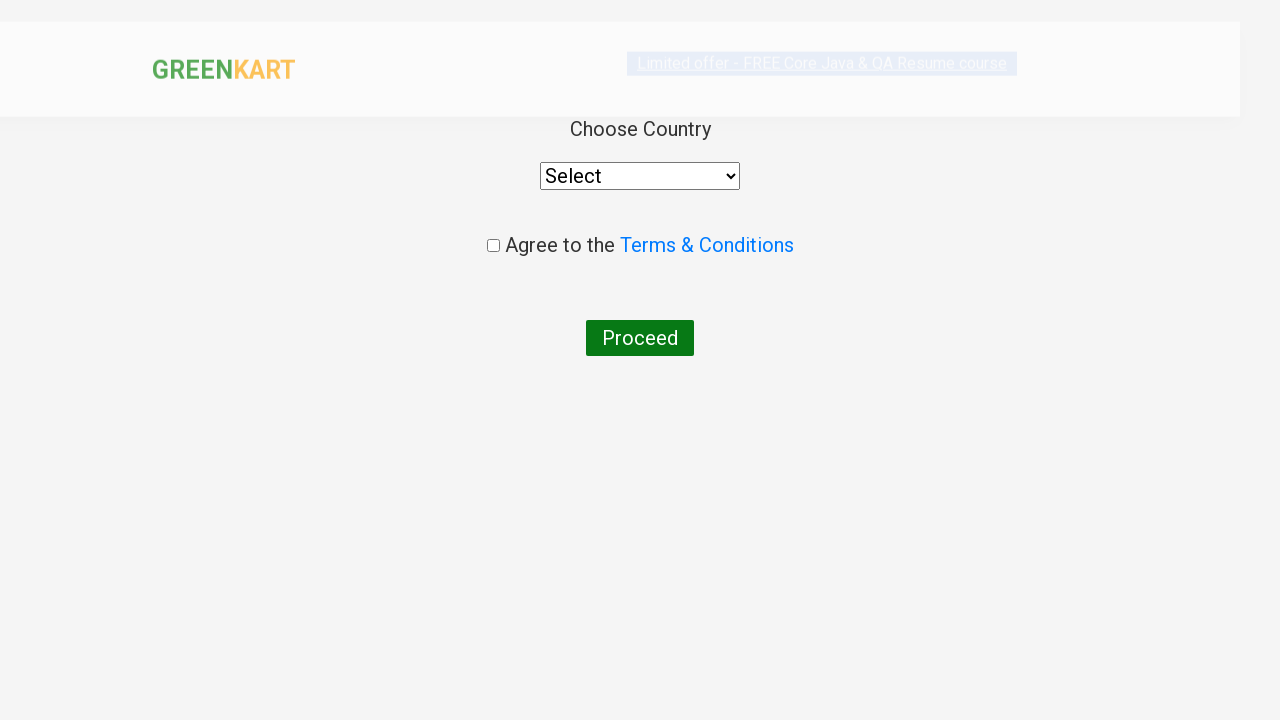

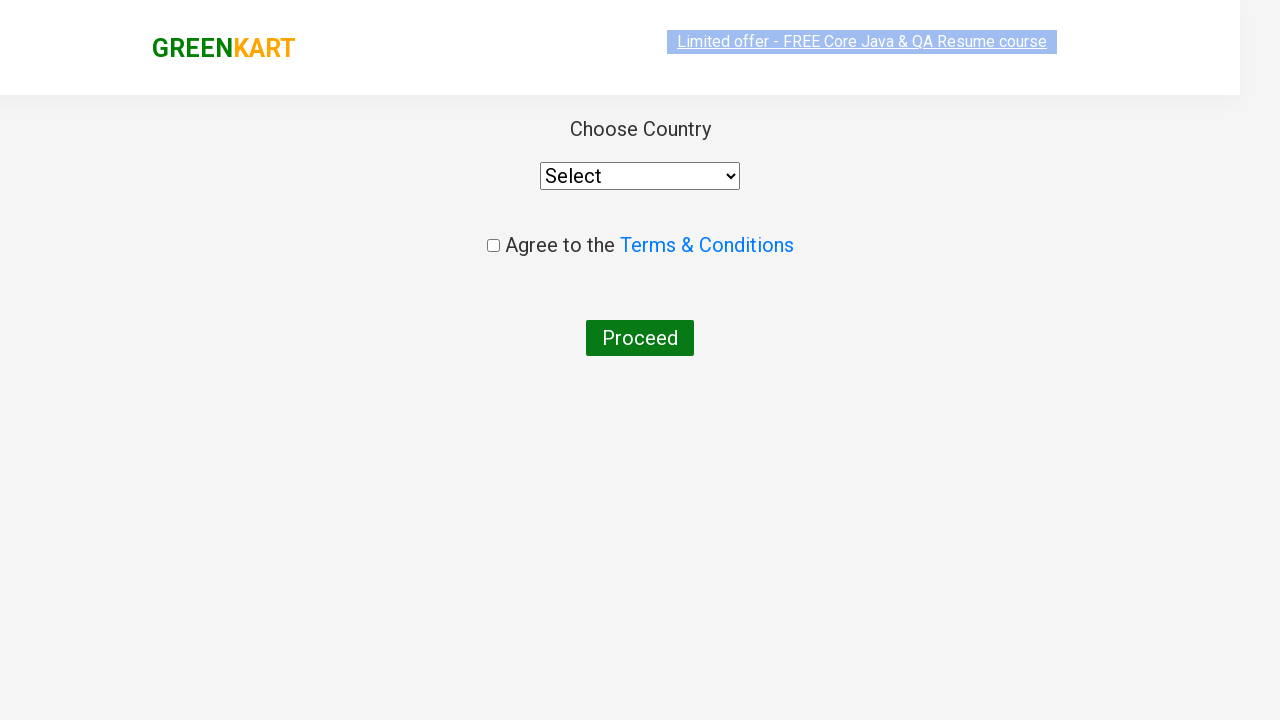